Tests JavaScript alert handling by clicking a button to trigger an alert, accepting the alert, and verifying the result message is displayed correctly on the page.

Starting URL: http://the-internet.herokuapp.com/javascript_alerts

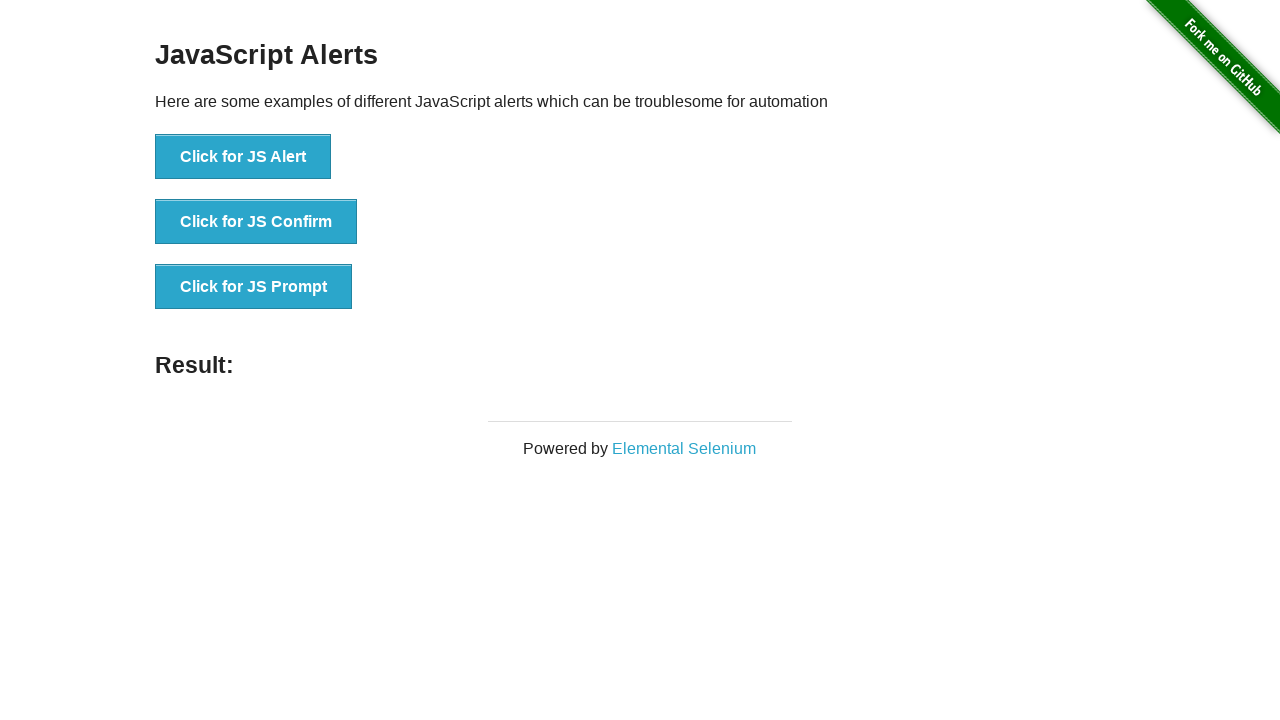

Clicked first button to trigger JavaScript alert at (243, 157) on ul > li:nth-child(1) > button
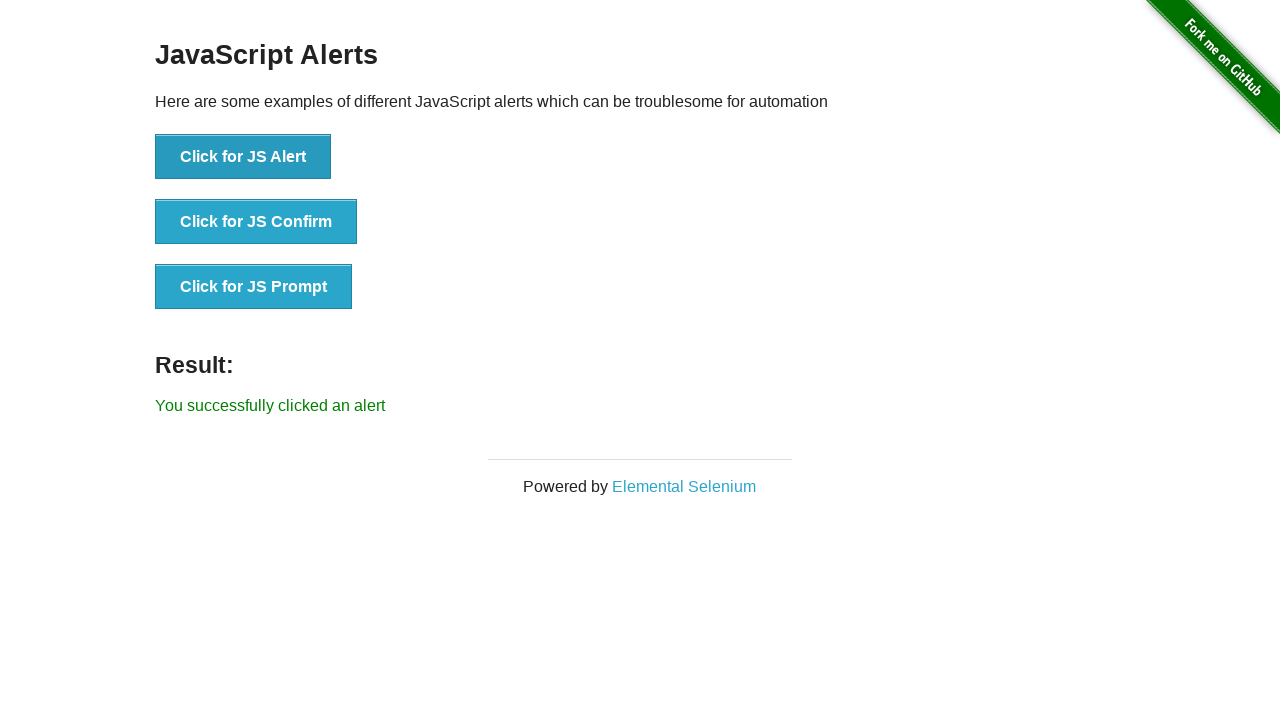

Set up dialog handler to accept alerts
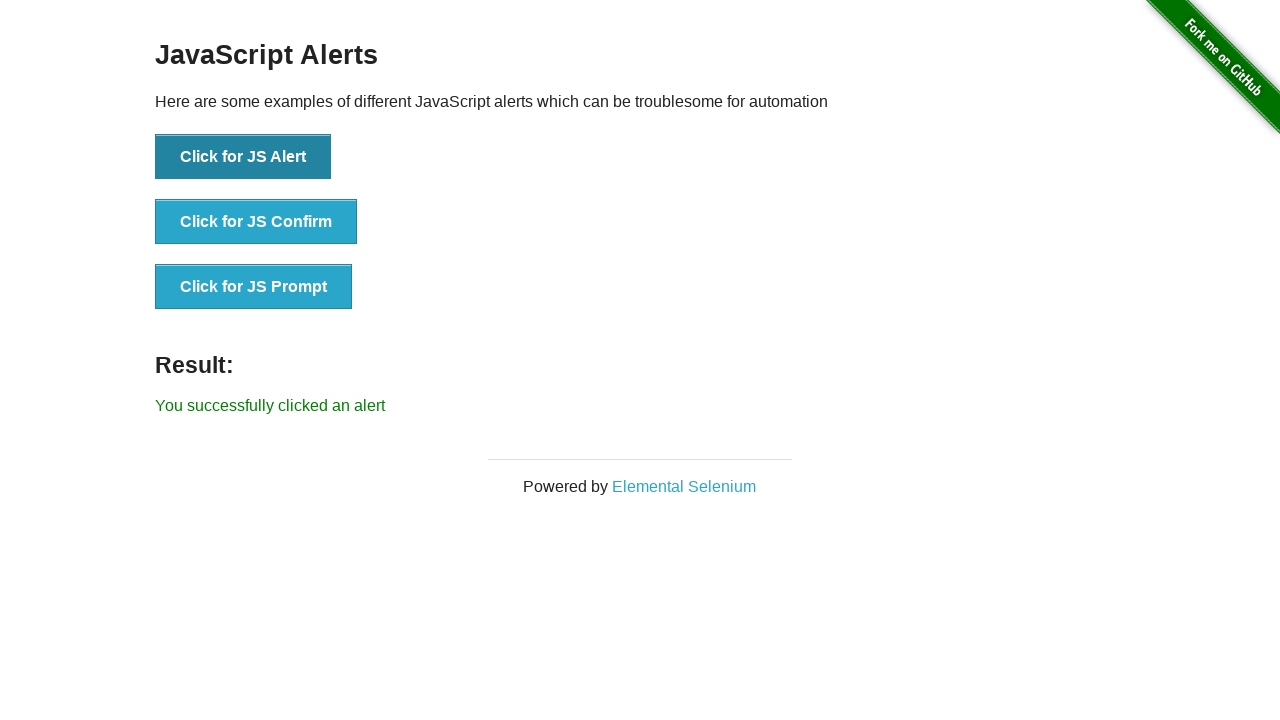

Clicked first button again to trigger alert with handler ready at (243, 157) on ul > li:nth-child(1) > button
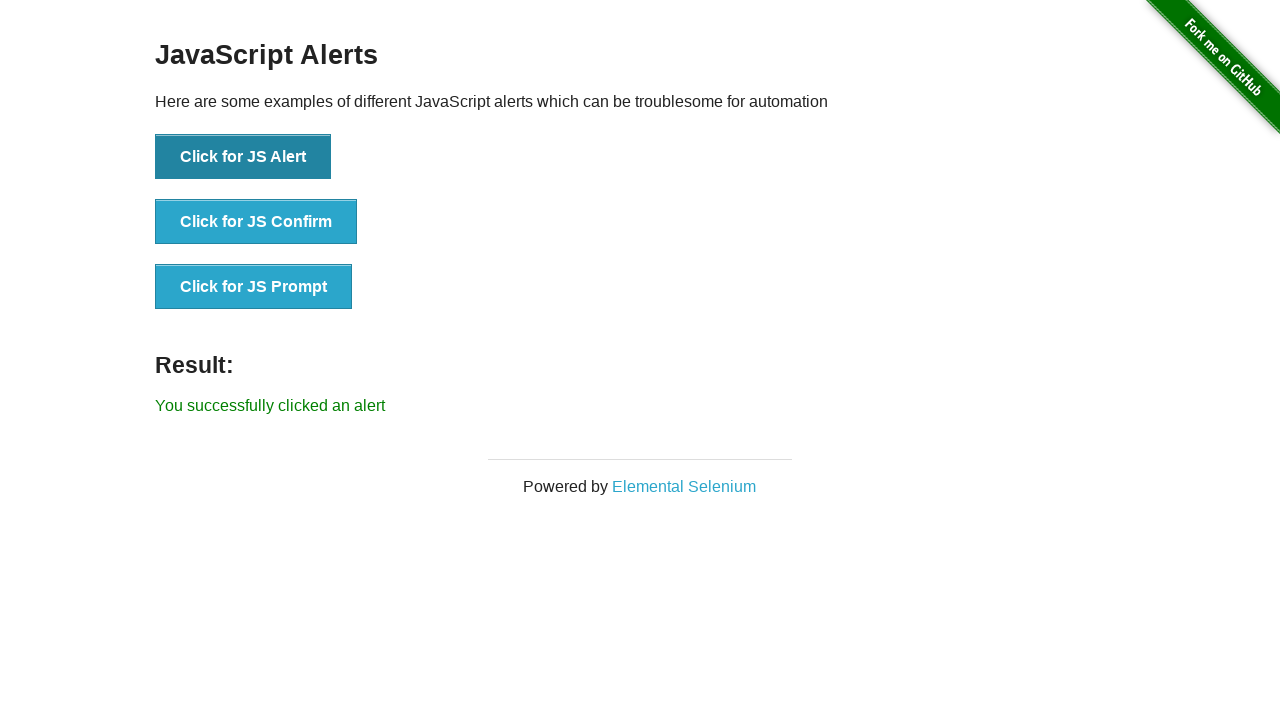

Result message element loaded
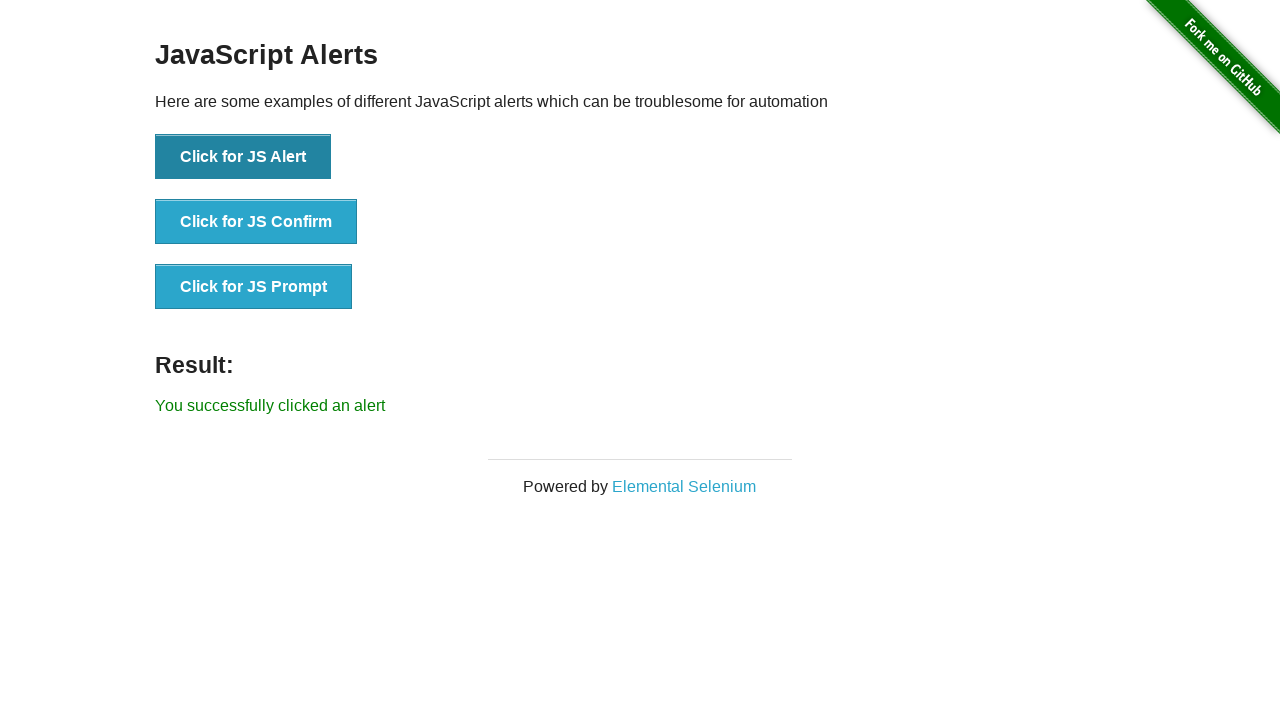

Retrieved result message text content
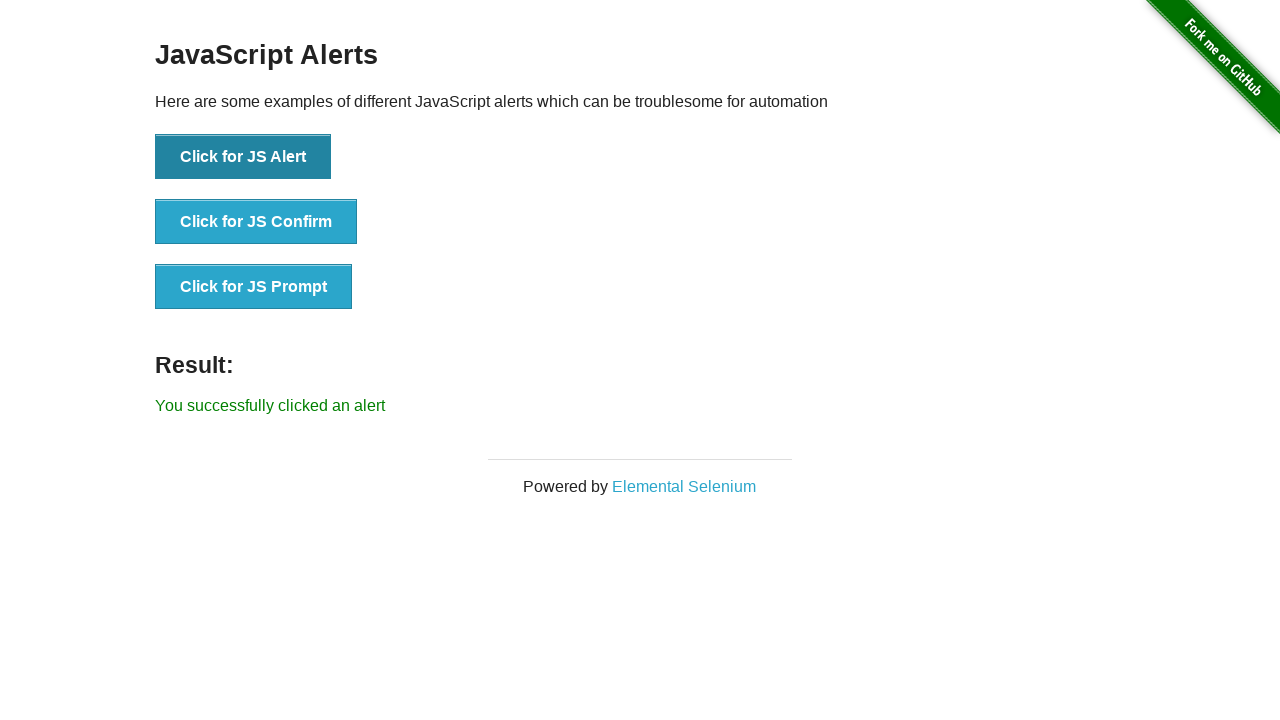

Verified result message equals 'You successfully clicked an alert'
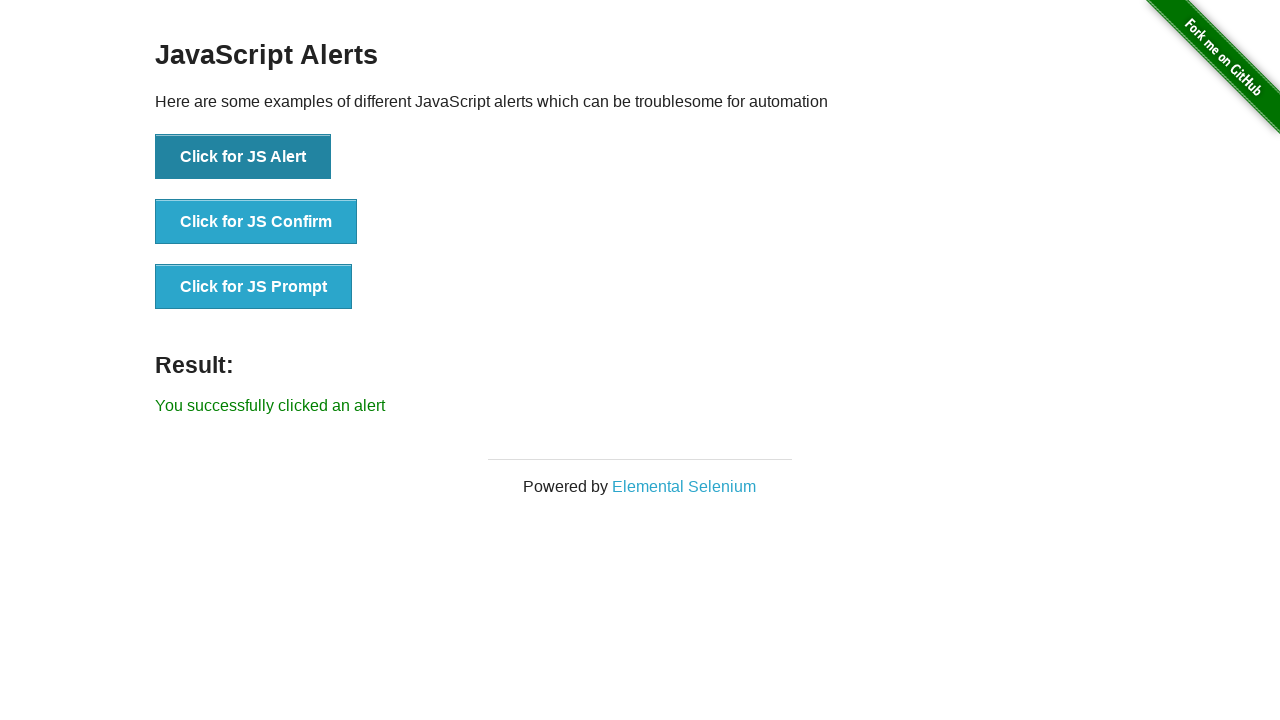

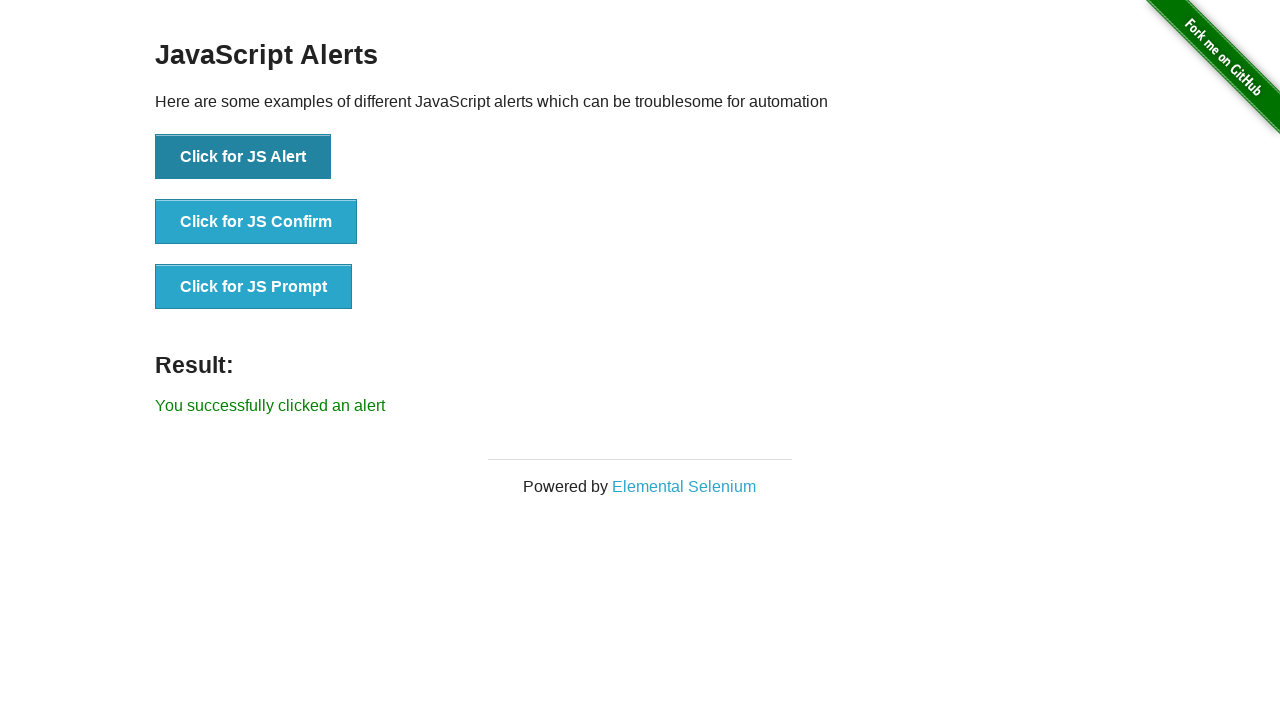